Tests partial link text locator functionality by clicking on a "free trial" link using partial text matching

Starting URL: https://app.vwo.com

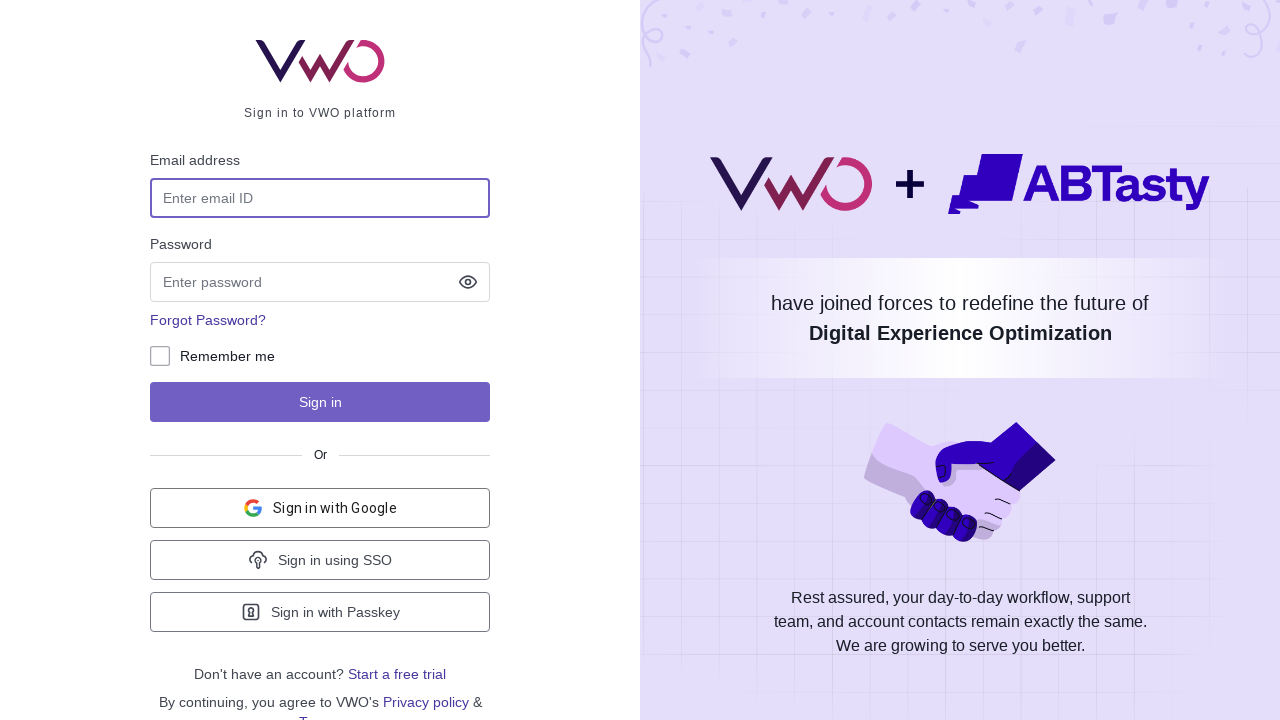

Navigated to https://app.vwo.com
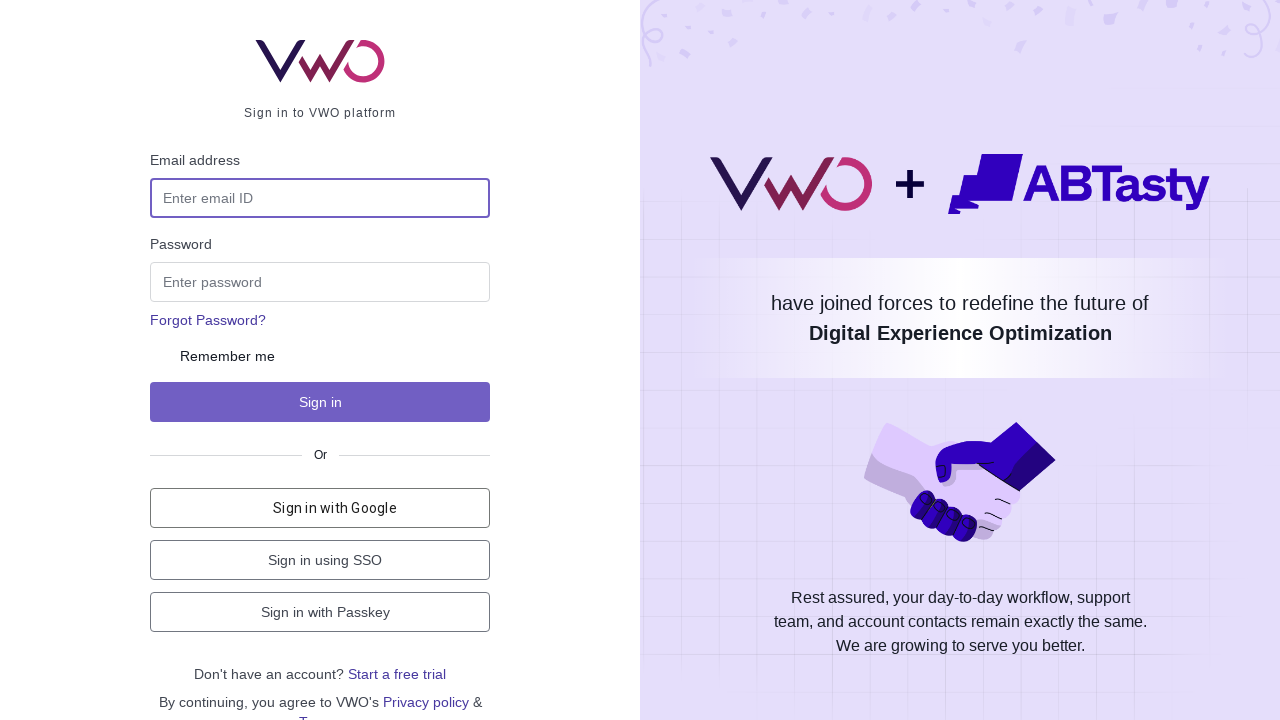

Clicked 'Start a free trial' link using partial text matching at (397, 674) on a:has-text('trial')
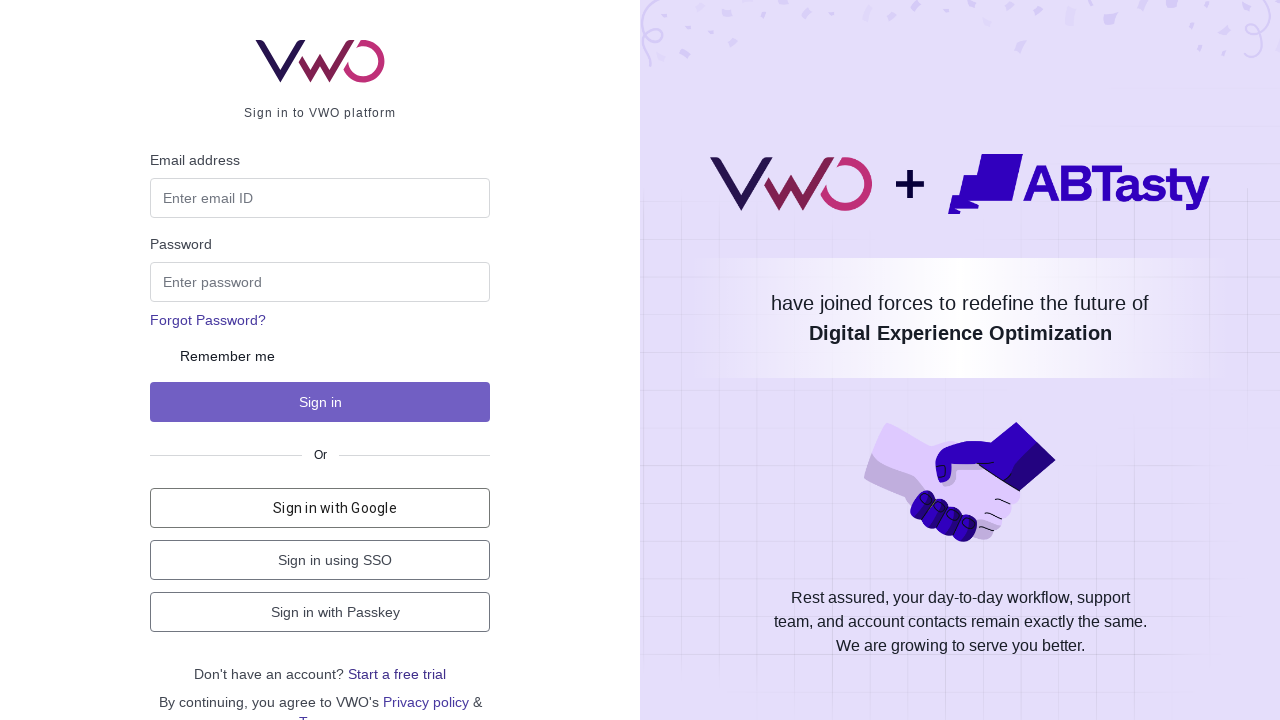

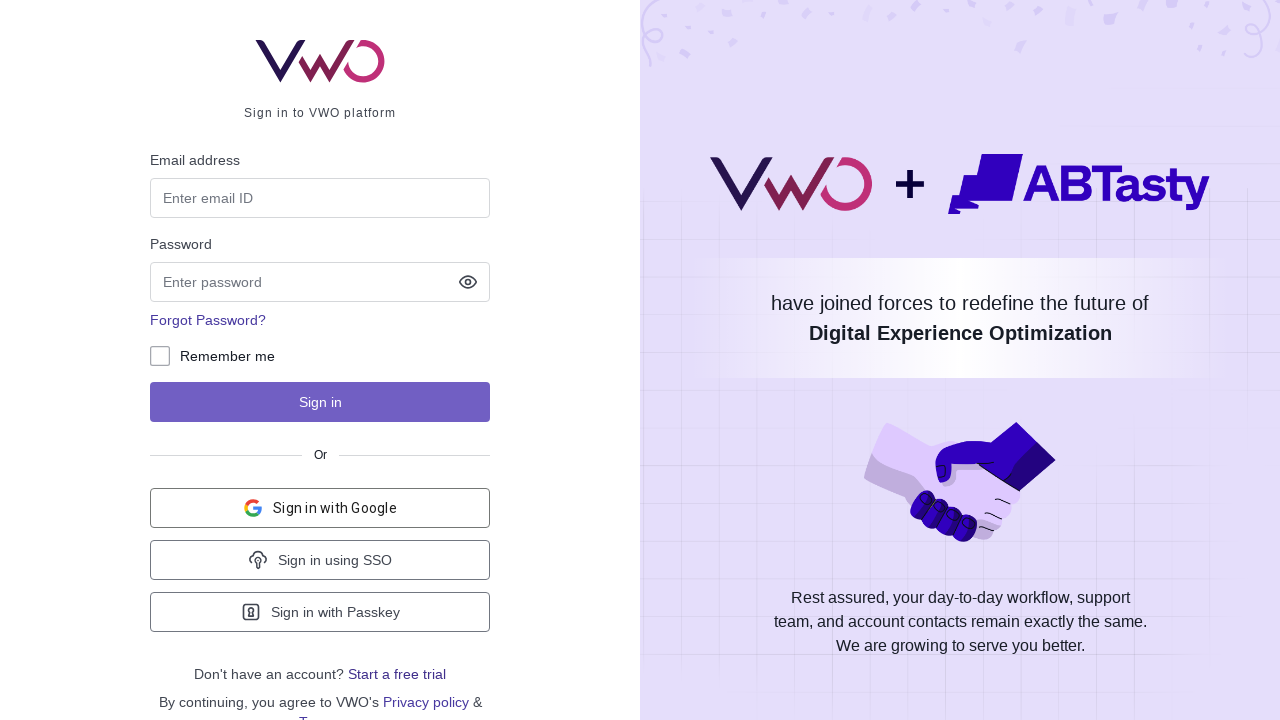